Launches a browser, navigates to Rahul Shetty Academy website, and verifies the page loads by checking the title and URL are accessible.

Starting URL: https://rahulshettyacademy.com

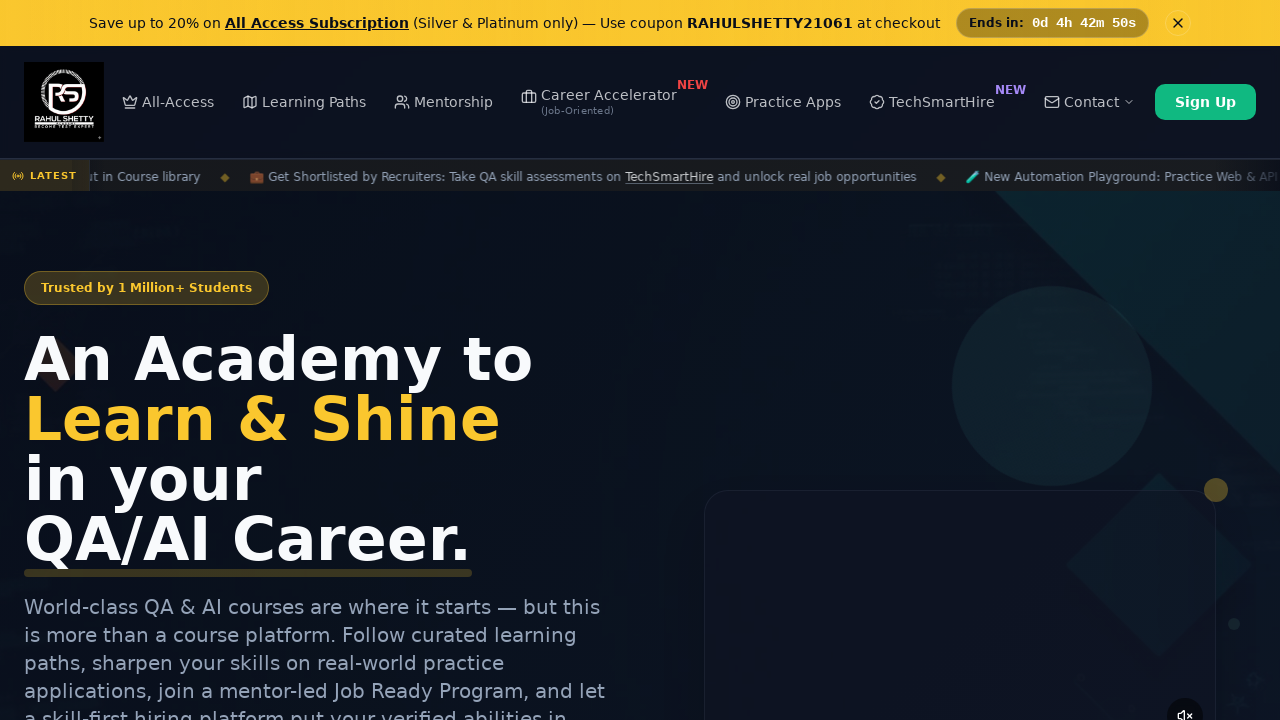

Page loaded with domcontentloaded state
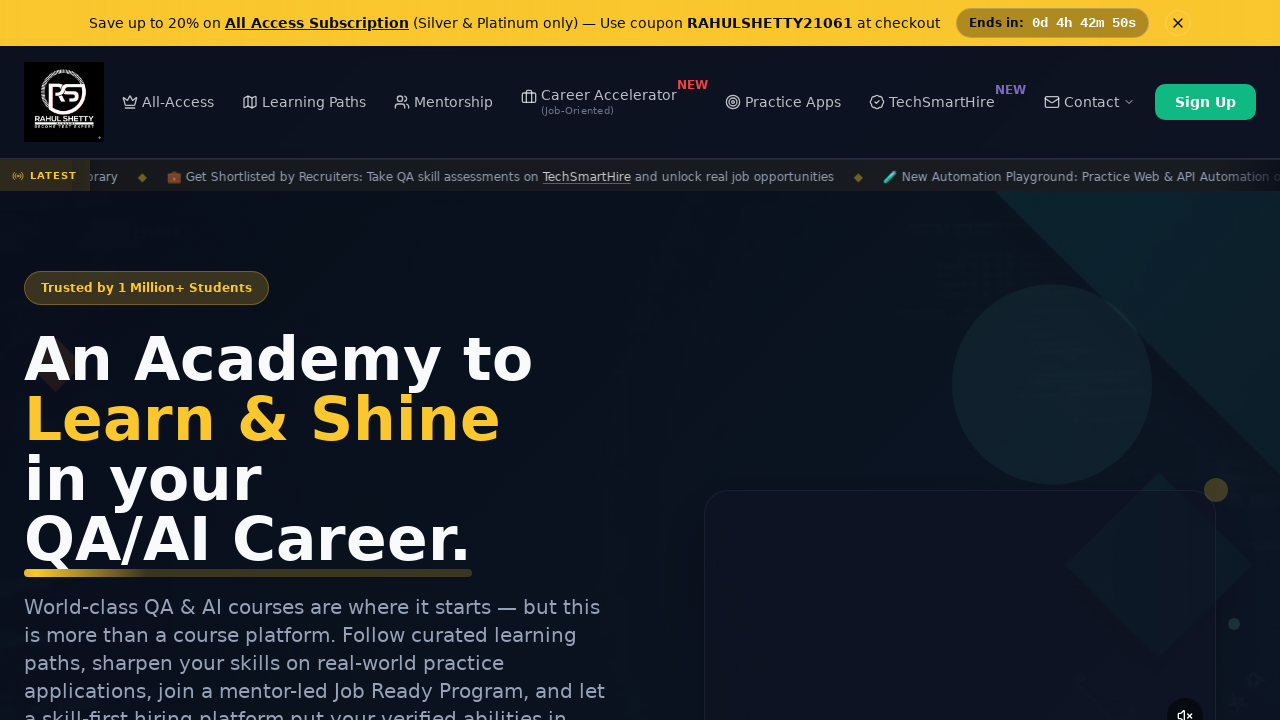

Retrieved page title: Rahul Shetty Academy | QA Automation, Playwright, AI Testing & Online Training
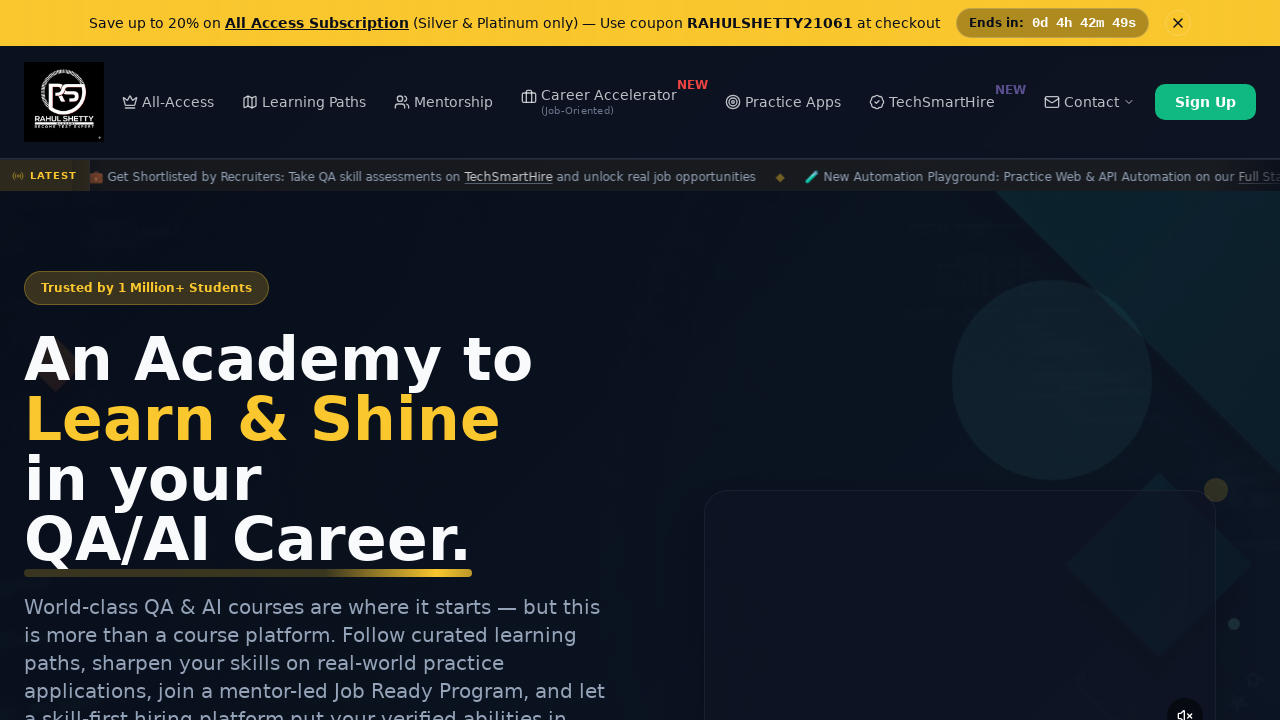

Retrieved current URL: https://rahulshettyacademy.com/
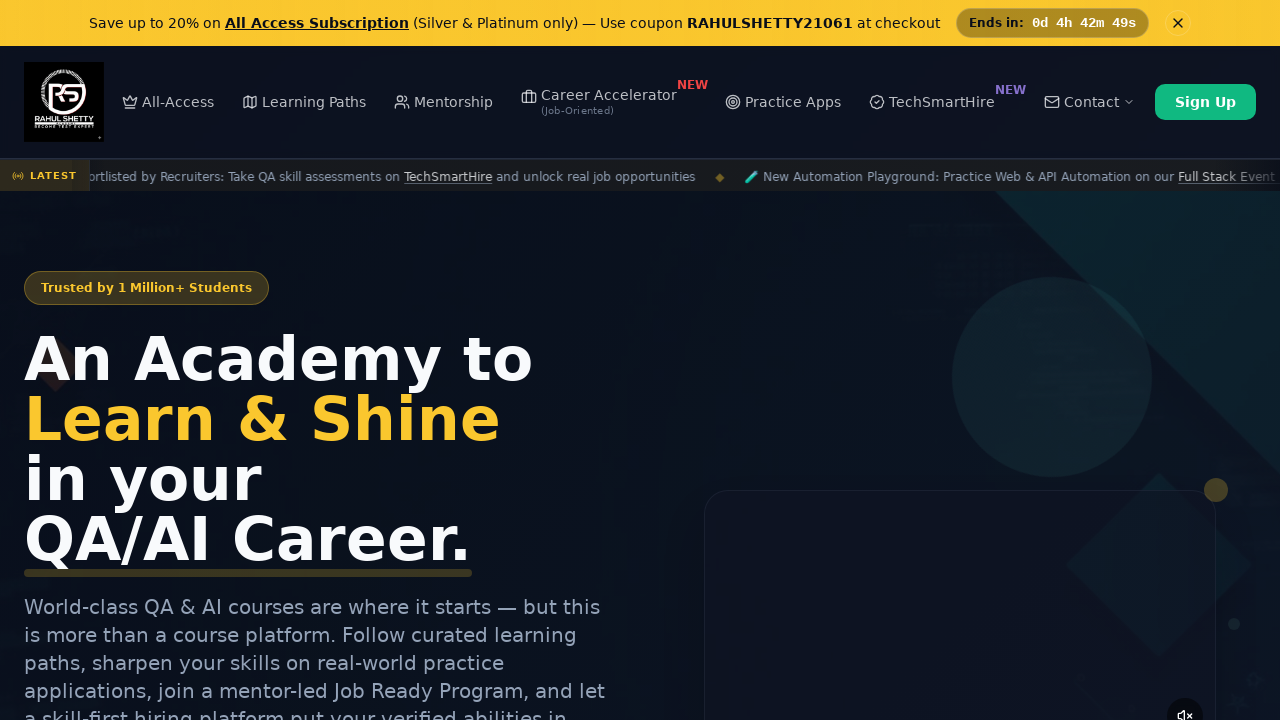

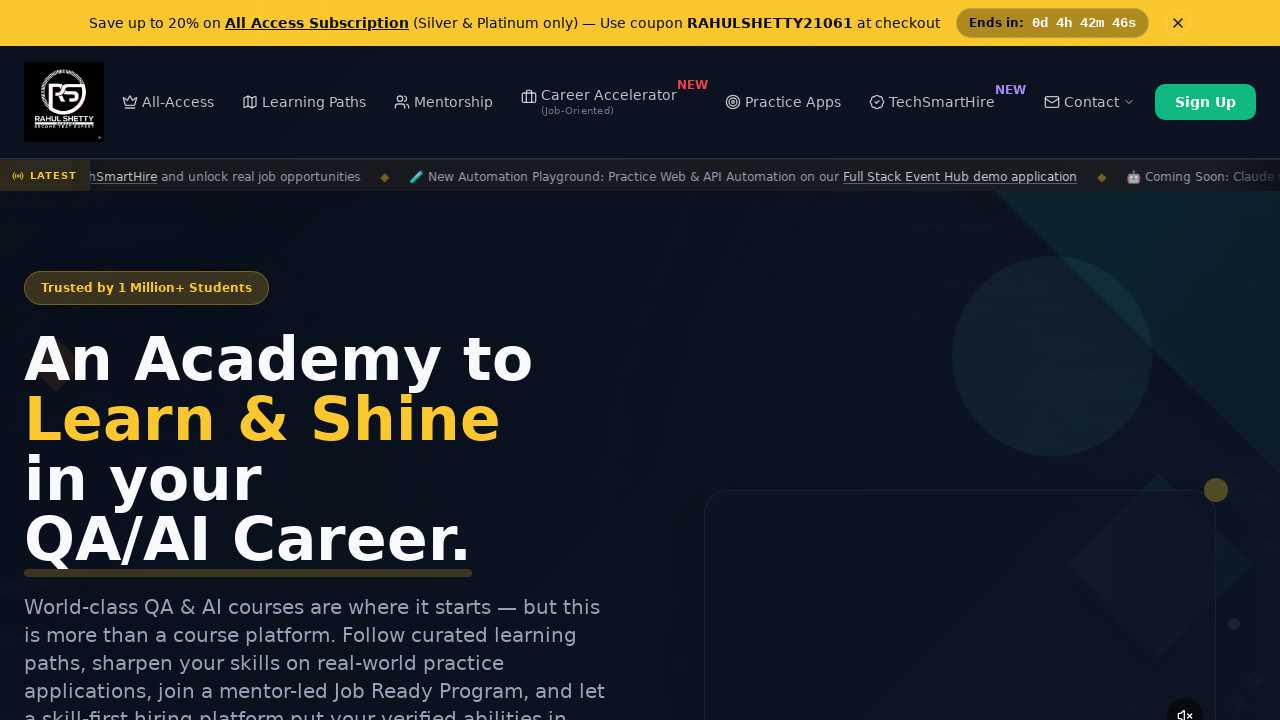